Tests filtering to display only active (incomplete) items

Starting URL: https://demo.playwright.dev/todomvc

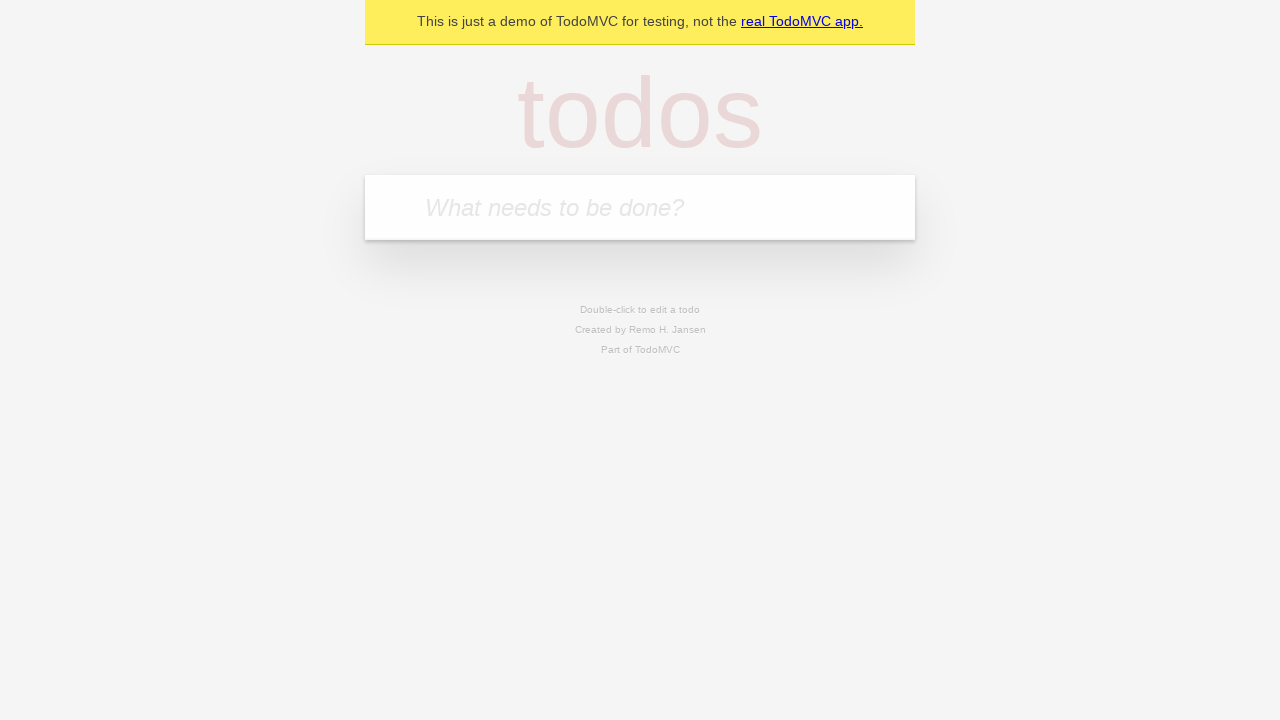

Filled todo input with 'buy some cheese' on internal:attr=[placeholder="What needs to be done?"i]
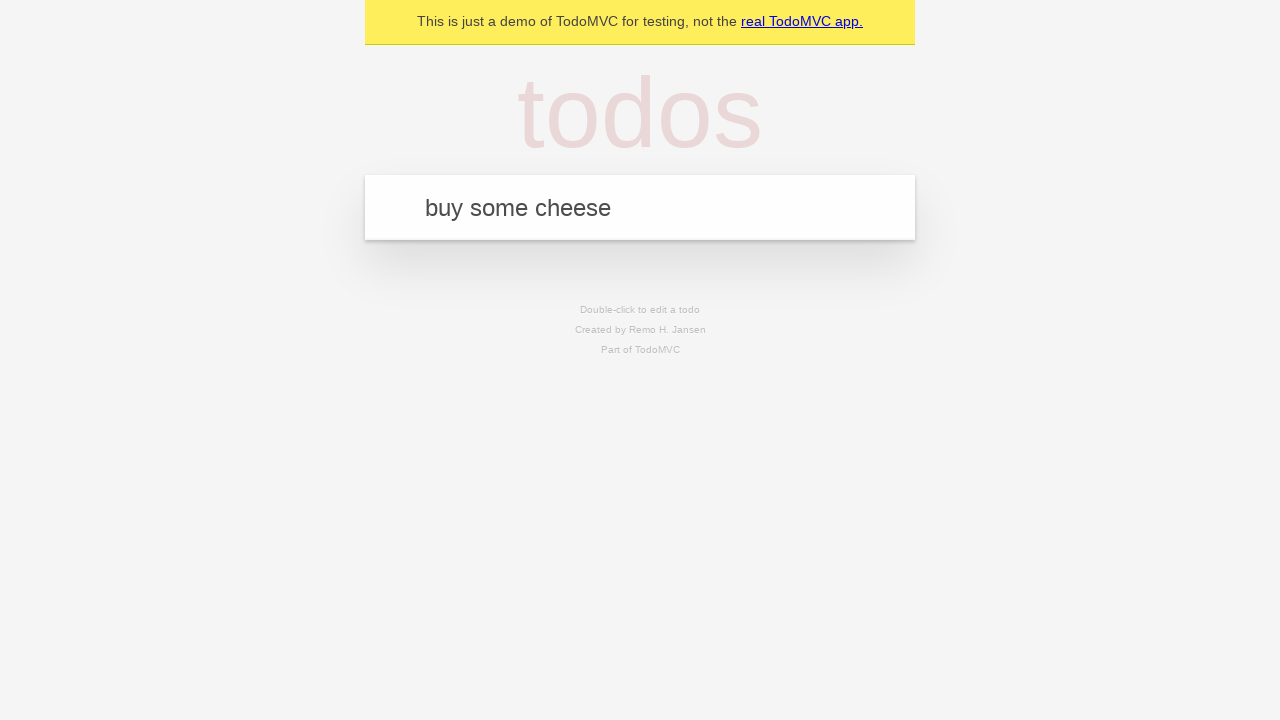

Pressed Enter to add todo 'buy some cheese' on internal:attr=[placeholder="What needs to be done?"i]
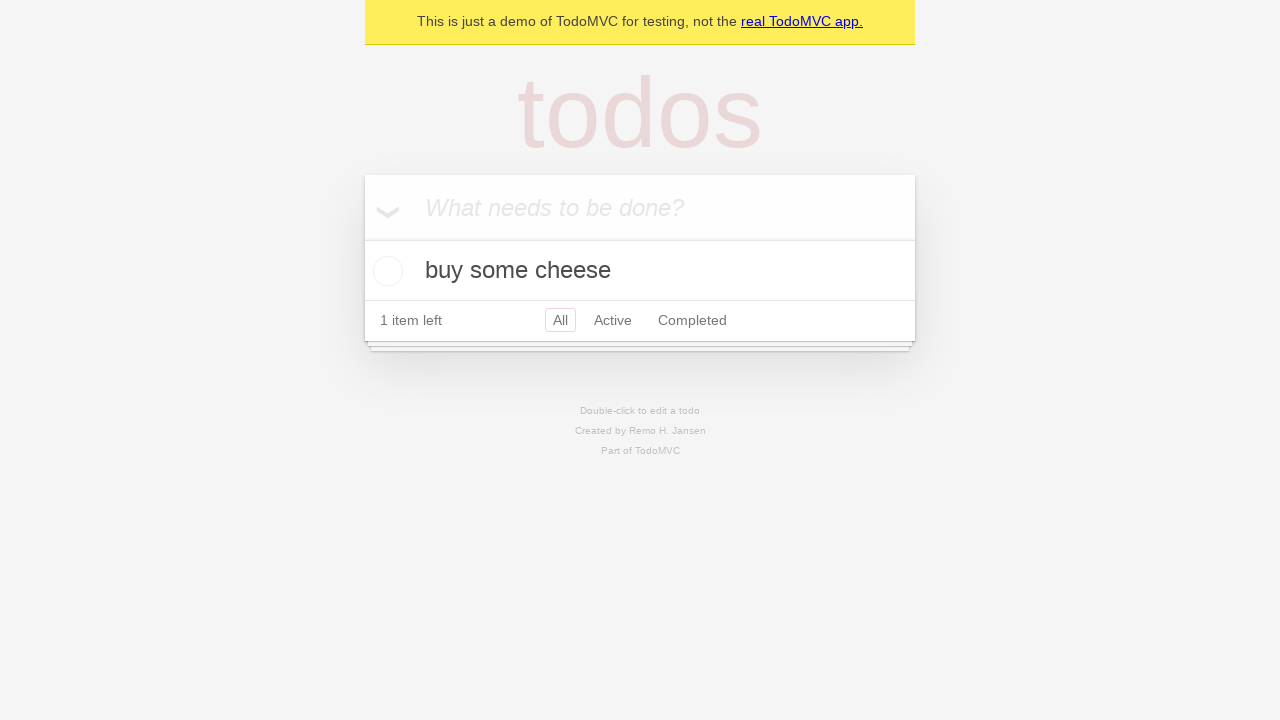

Filled todo input with 'feed the cat' on internal:attr=[placeholder="What needs to be done?"i]
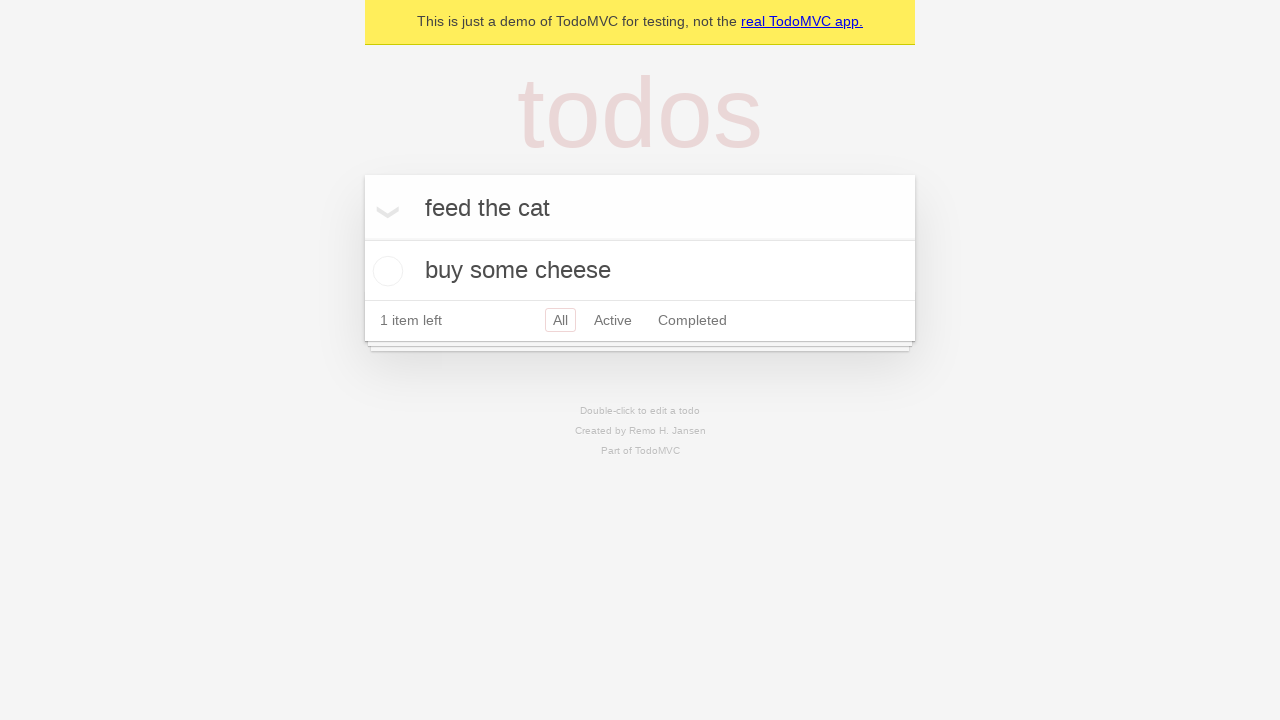

Pressed Enter to add todo 'feed the cat' on internal:attr=[placeholder="What needs to be done?"i]
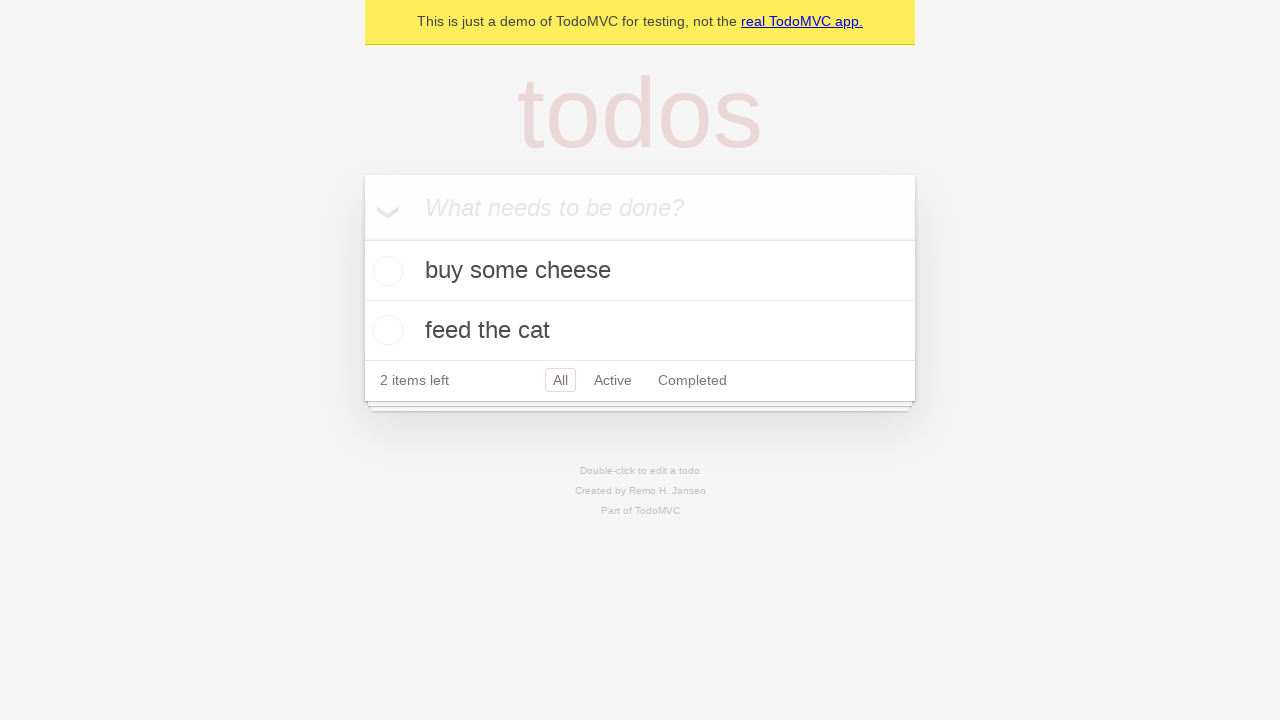

Filled todo input with 'book a doctors appointment' on internal:attr=[placeholder="What needs to be done?"i]
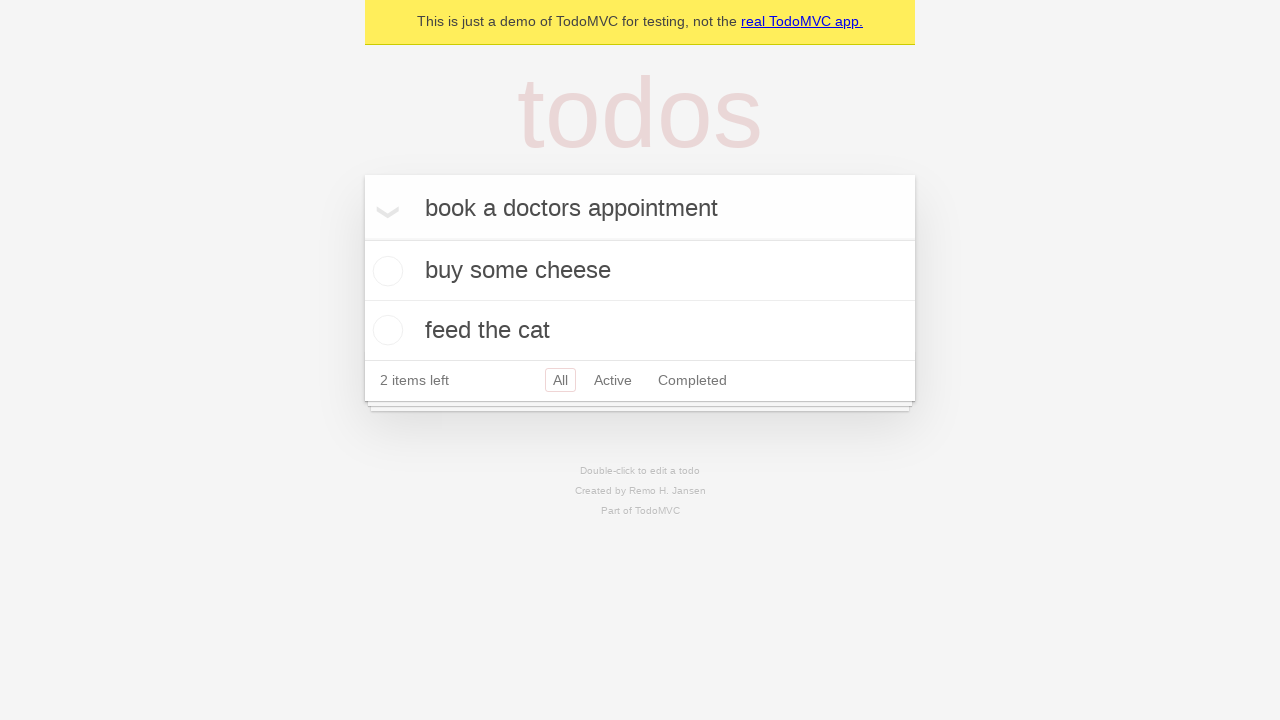

Pressed Enter to add todo 'book a doctors appointment' on internal:attr=[placeholder="What needs to be done?"i]
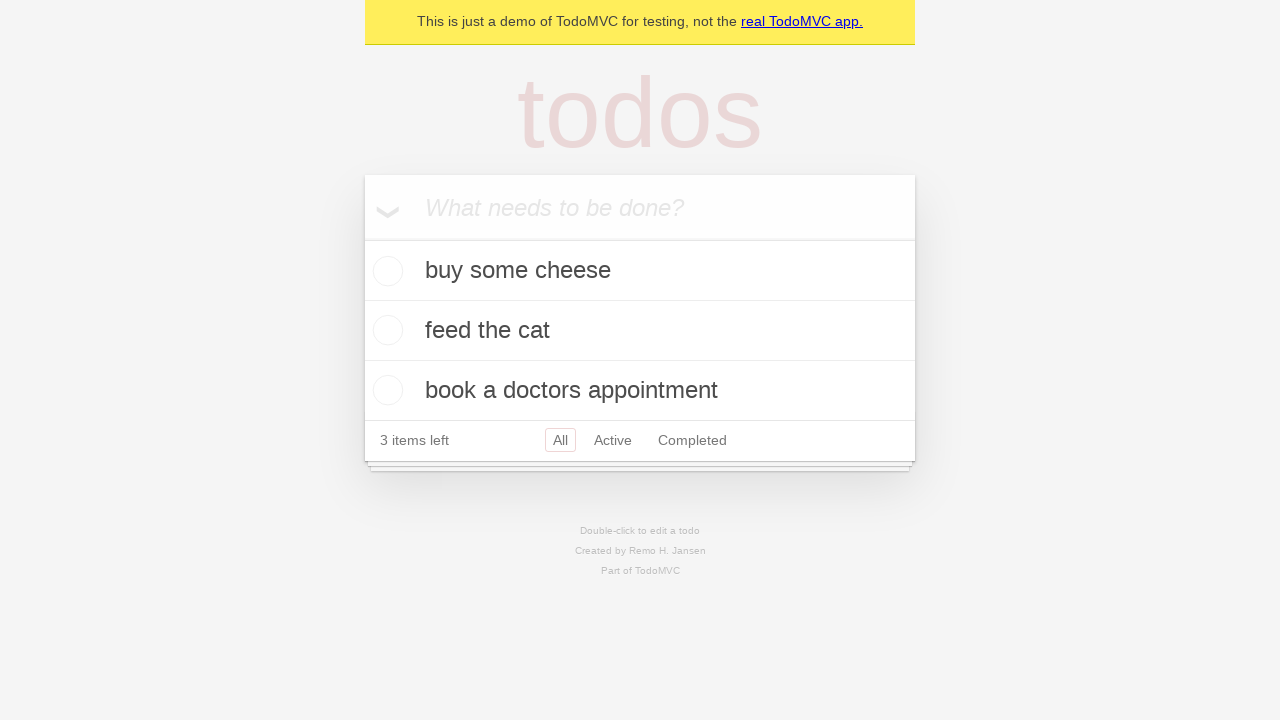

Third todo item loaded and visible
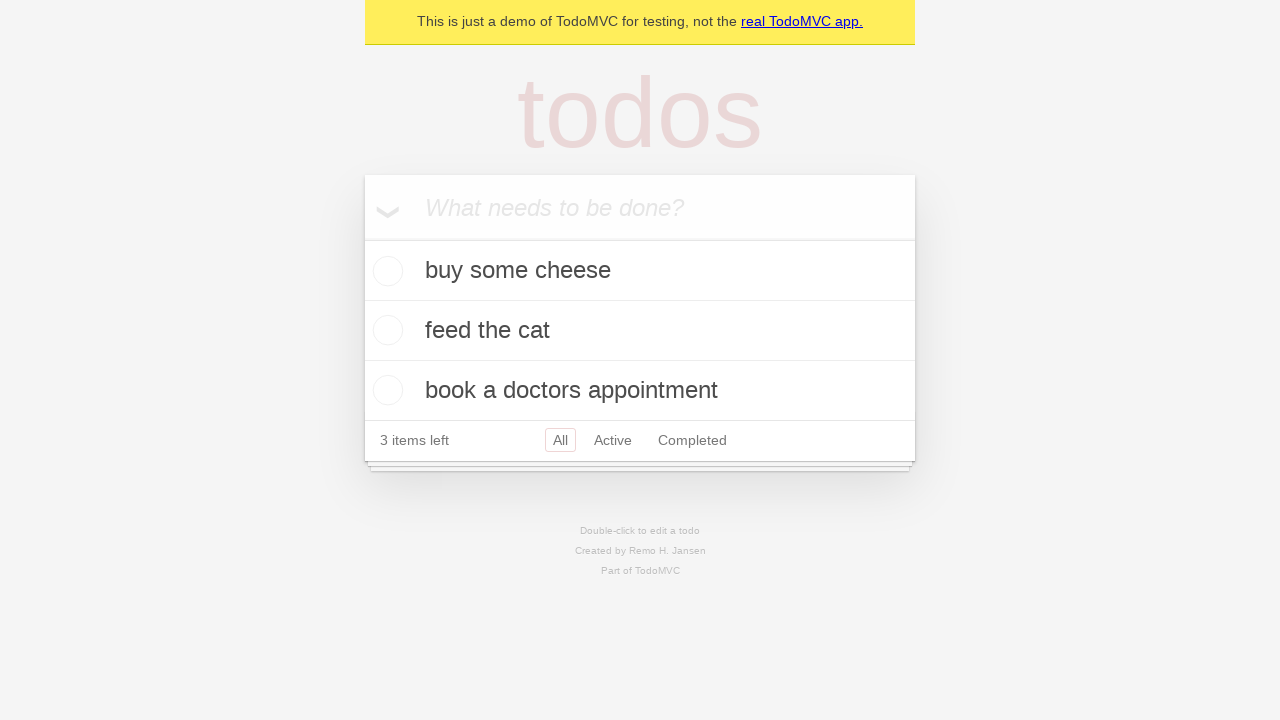

Checked the second todo item to mark it complete at (385, 330) on [data-testid='todo-item'] >> nth=1 >> internal:role=checkbox
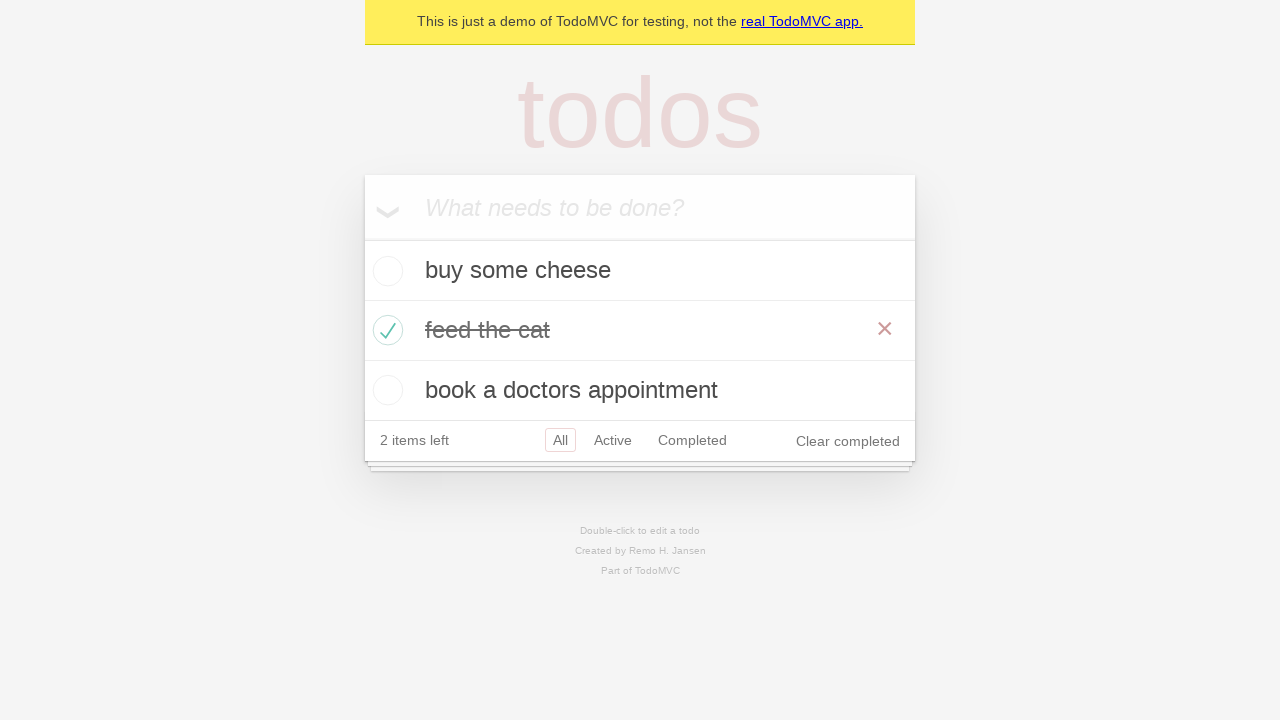

Clicked Active filter to display only incomplete items at (613, 440) on internal:role=link[name="Active"i]
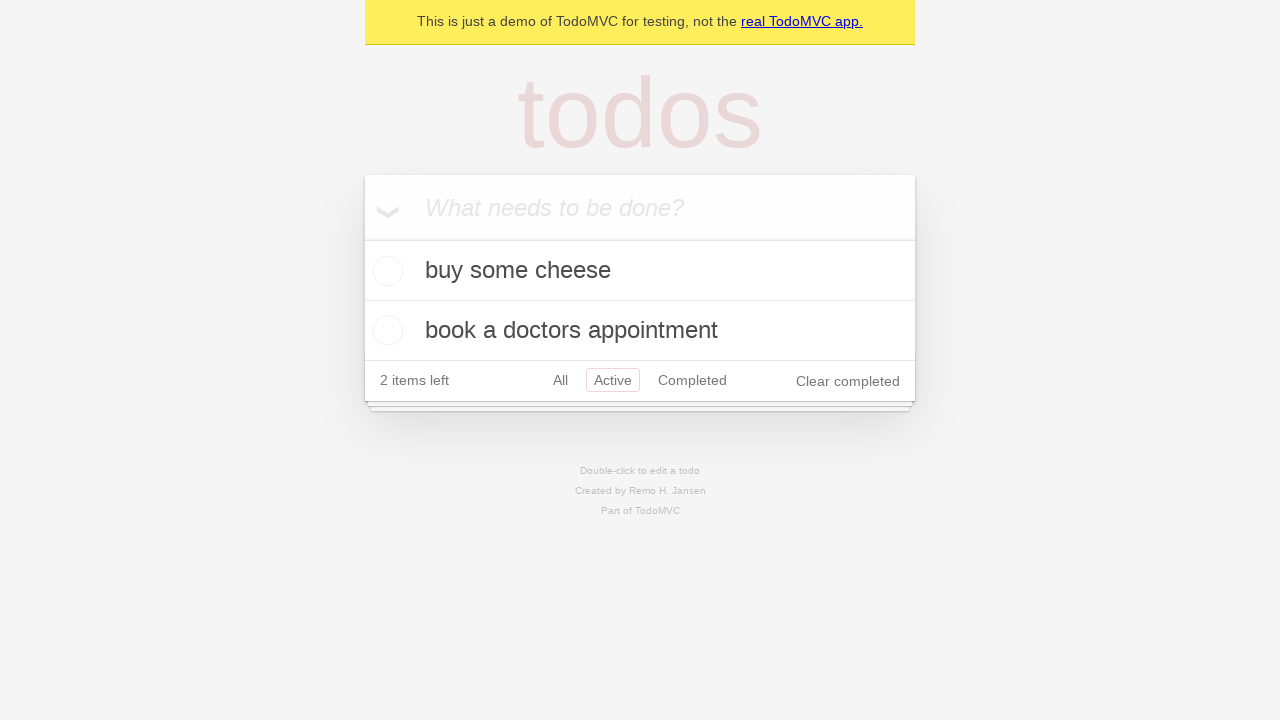

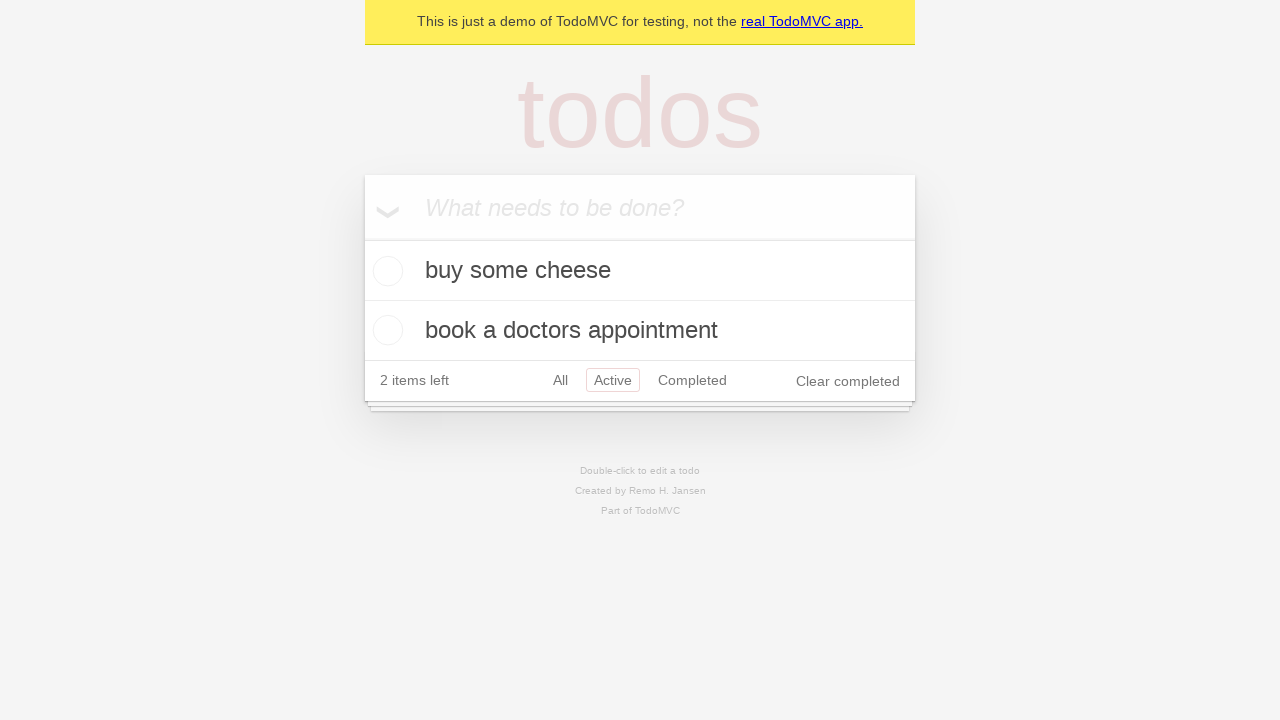